Tests clearing the complete state of all items by checking then unchecking the toggle all checkbox

Starting URL: https://demo.playwright.dev/todomvc

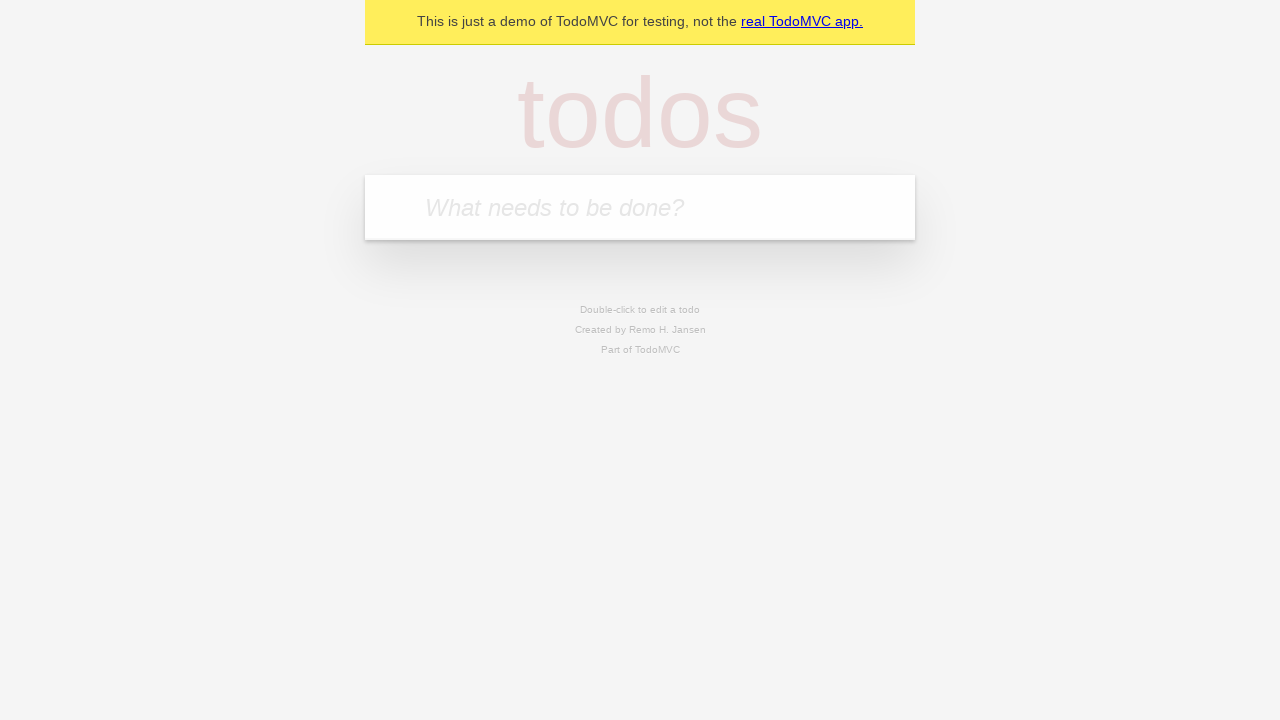

Filled todo input with 'buy some cheese' on internal:attr=[placeholder="What needs to be done?"i]
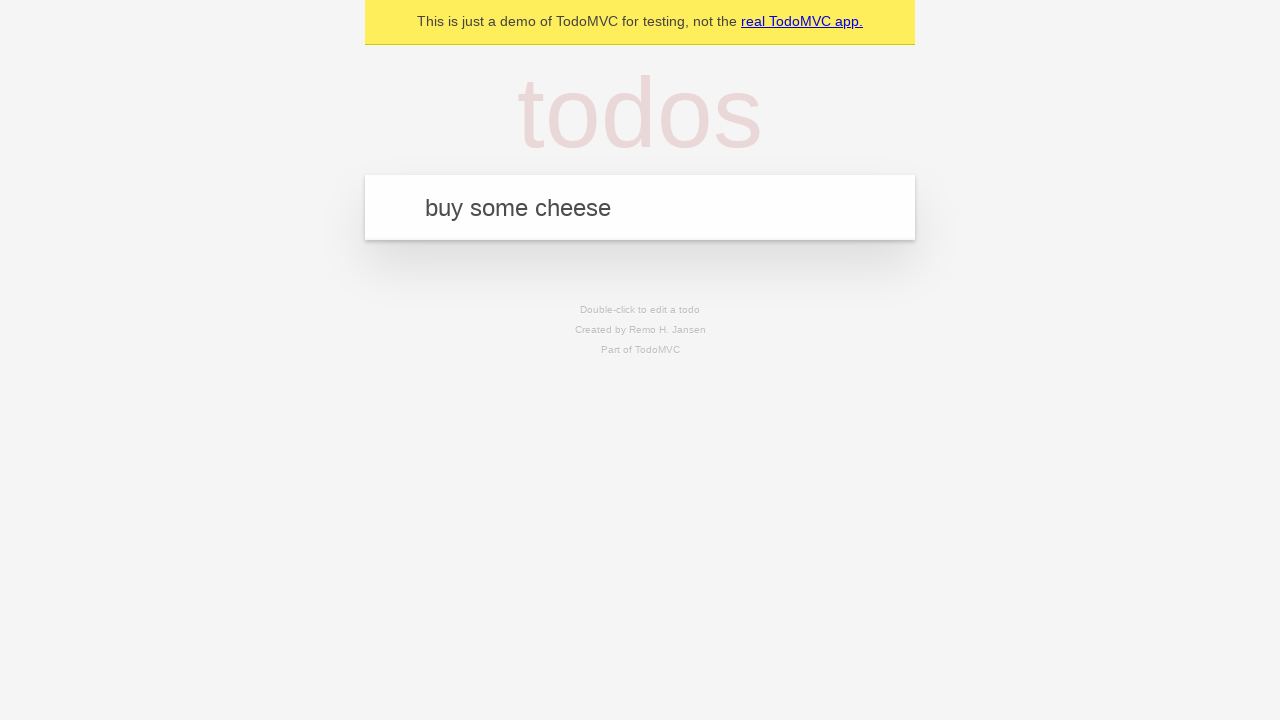

Pressed Enter to add first todo item on internal:attr=[placeholder="What needs to be done?"i]
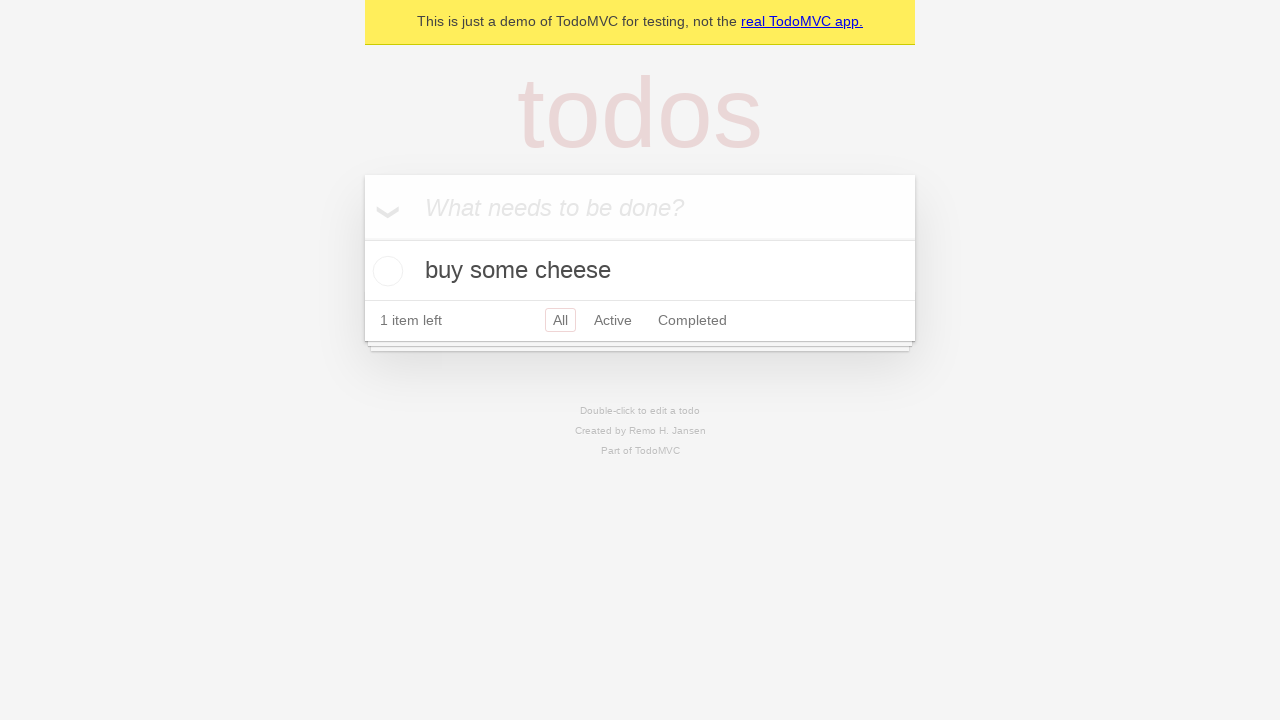

Filled todo input with 'feed the cat' on internal:attr=[placeholder="What needs to be done?"i]
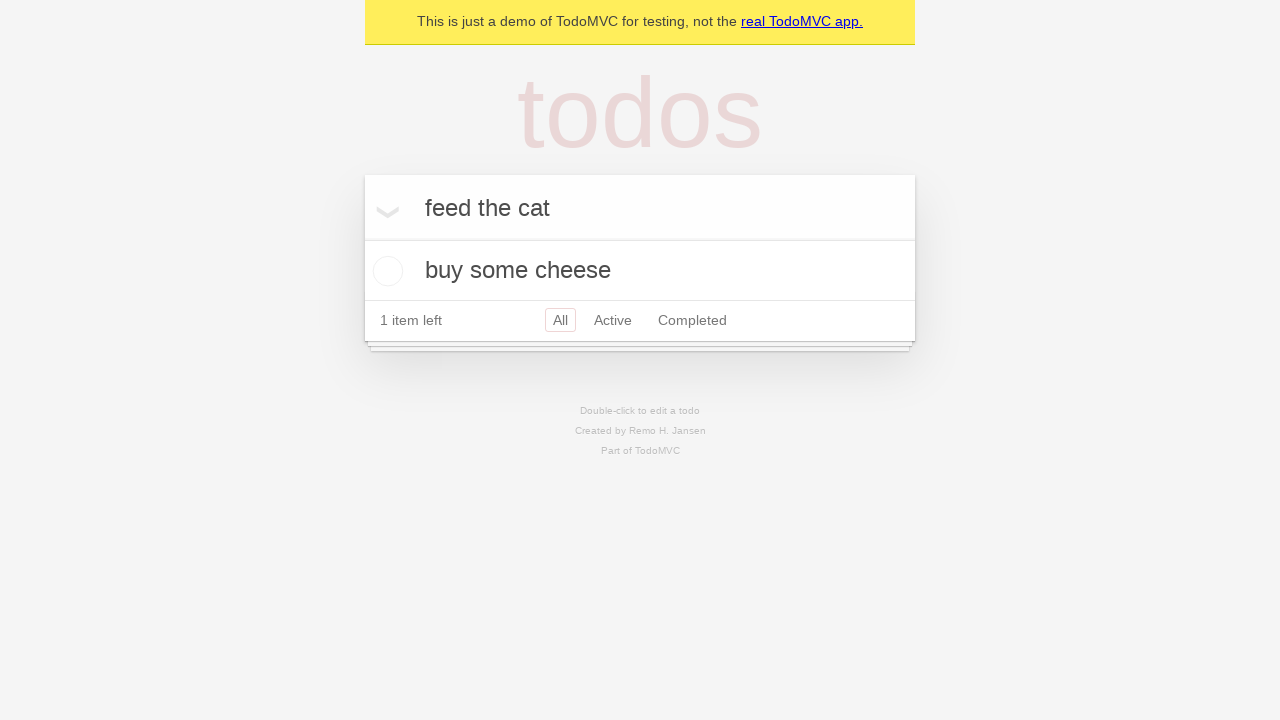

Pressed Enter to add second todo item on internal:attr=[placeholder="What needs to be done?"i]
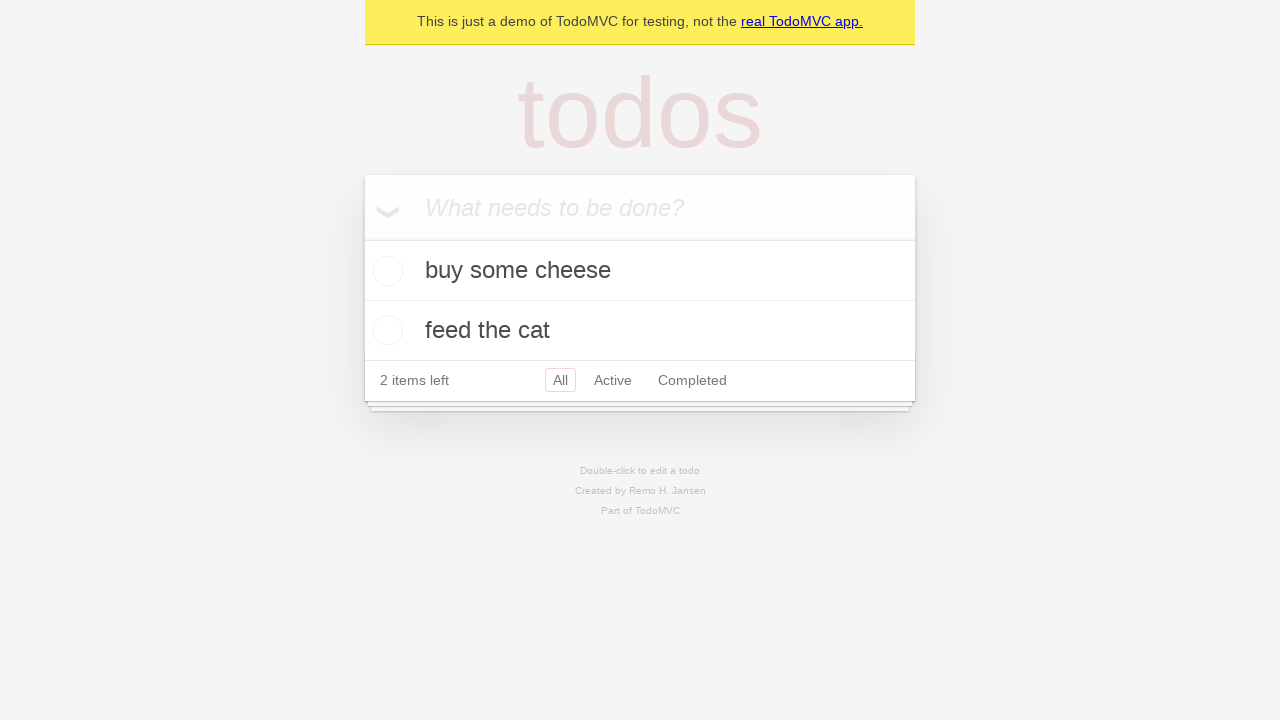

Filled todo input with 'book a doctors appointment' on internal:attr=[placeholder="What needs to be done?"i]
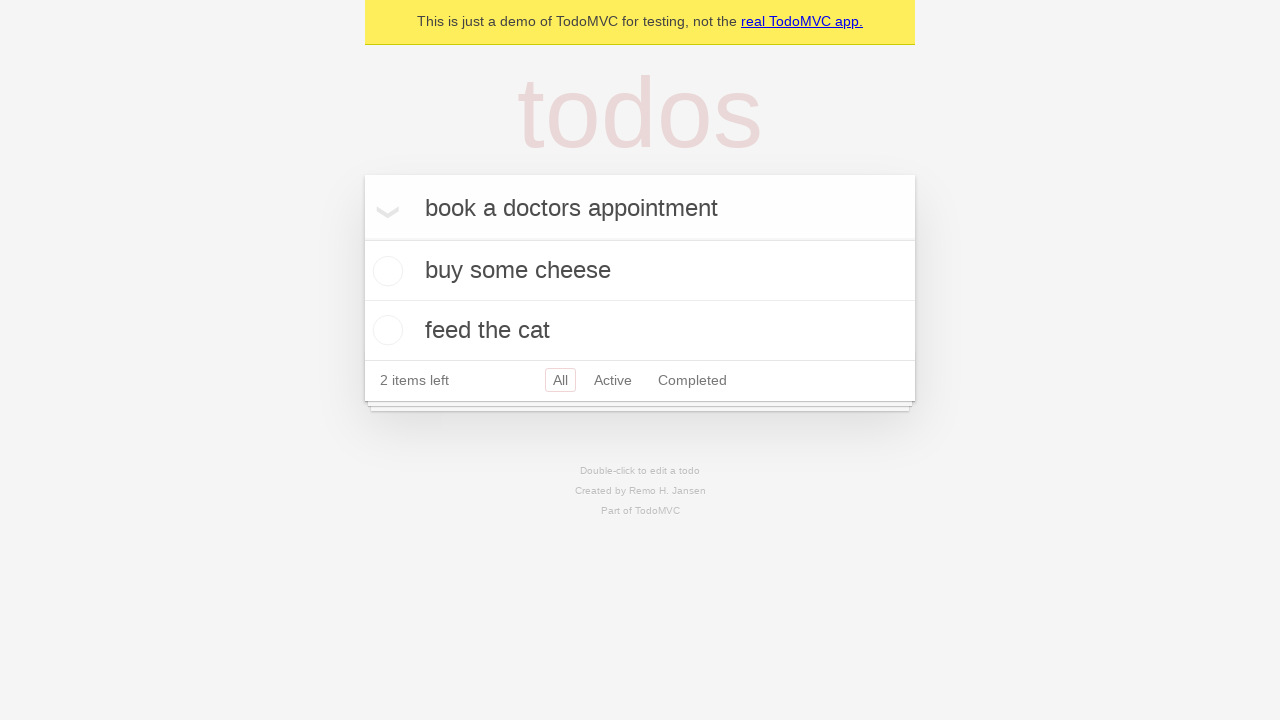

Pressed Enter to add third todo item on internal:attr=[placeholder="What needs to be done?"i]
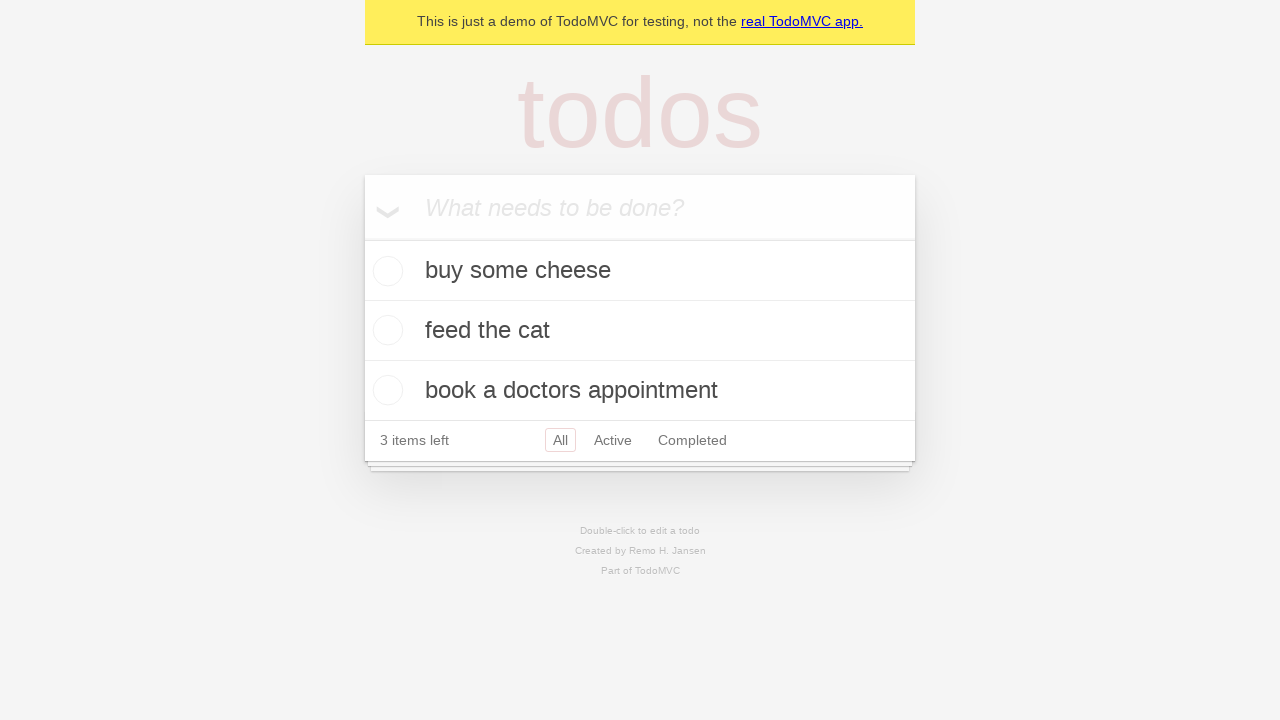

Clicked 'Mark all as complete' checkbox to check all items at (362, 238) on internal:label="Mark all as complete"i
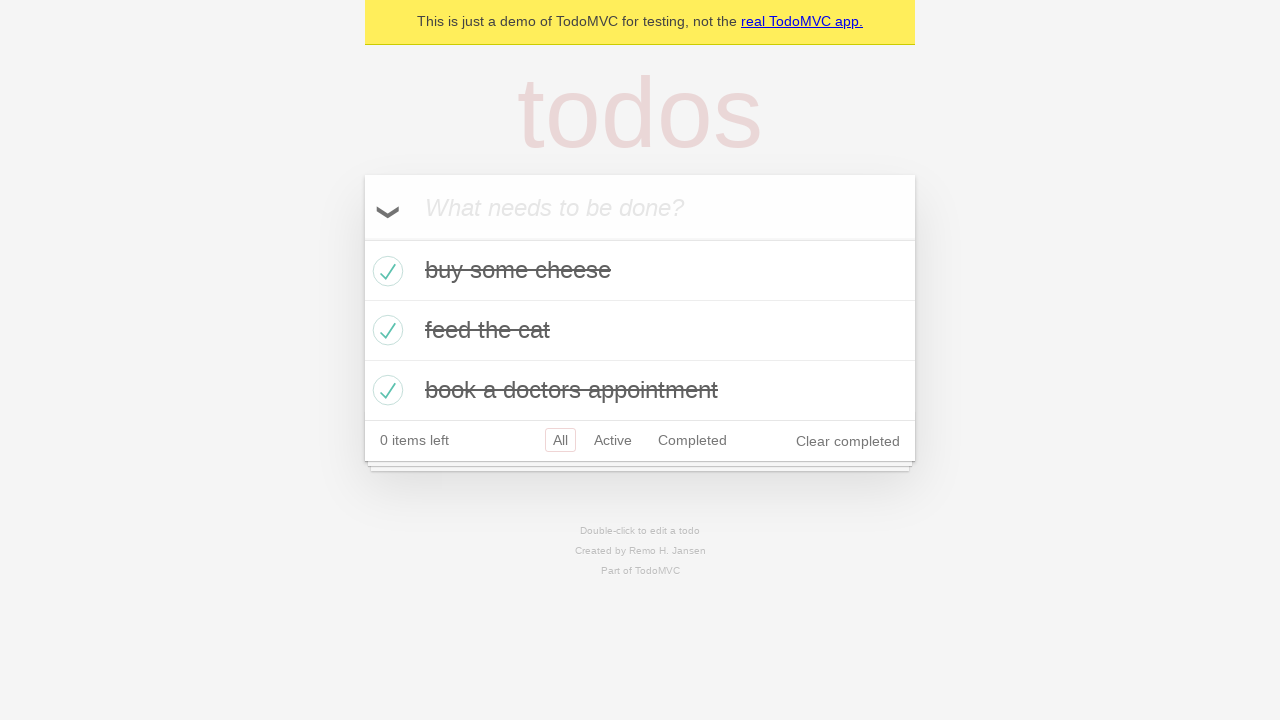

Clicked 'Mark all as complete' checkbox to uncheck all items at (362, 238) on internal:label="Mark all as complete"i
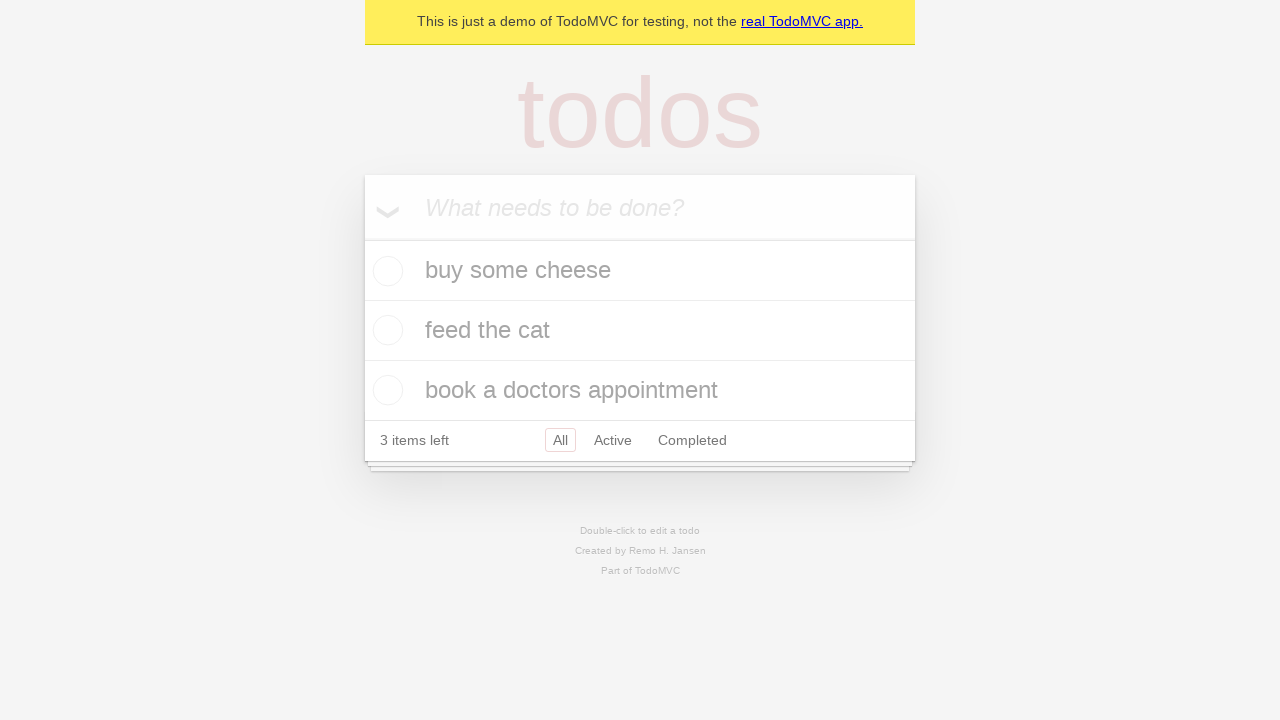

Verified all todo items are present and uncompleted
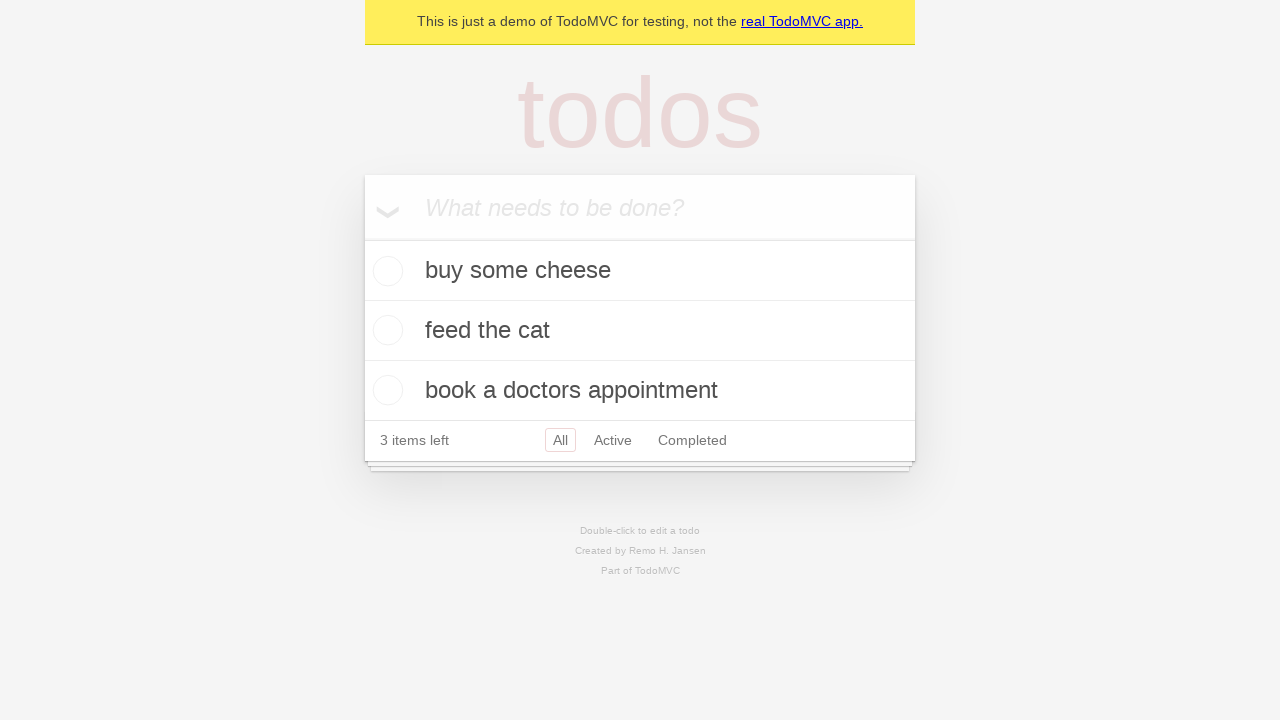

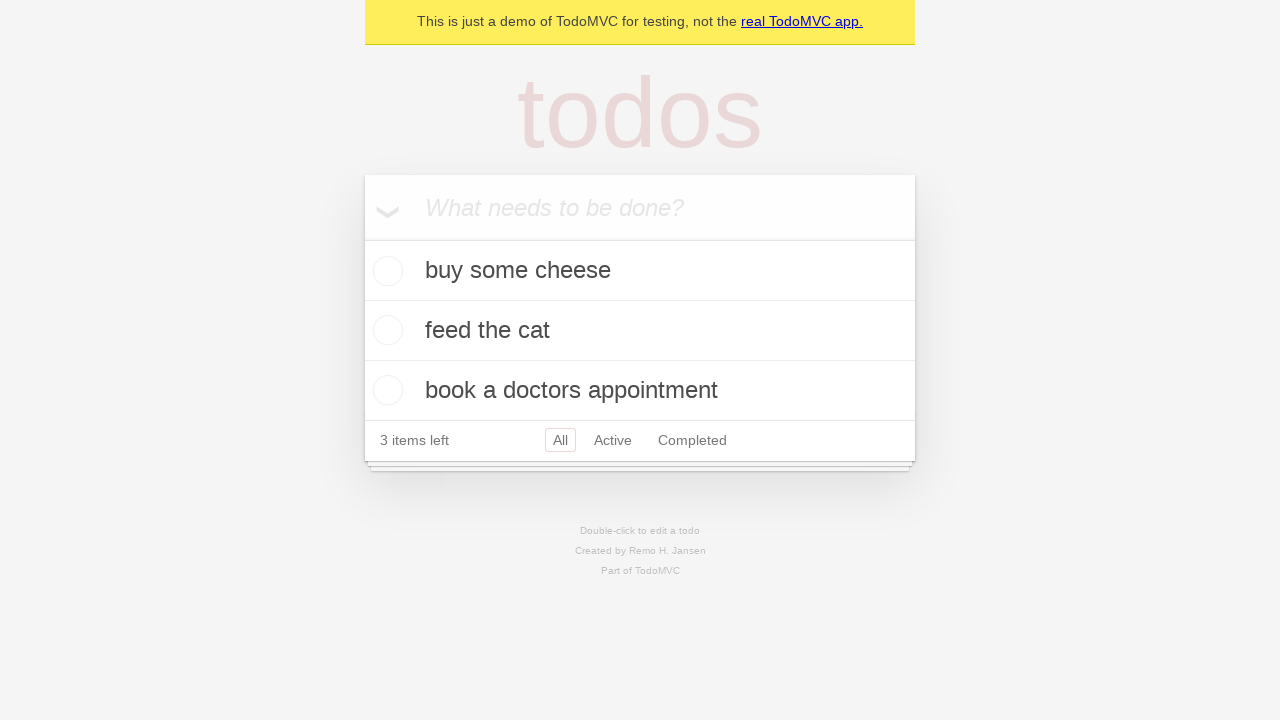